Tests registration form validation by attempting to submit with empty email and password fields containing only spaces

Starting URL: http://practice.automationtesting.in/

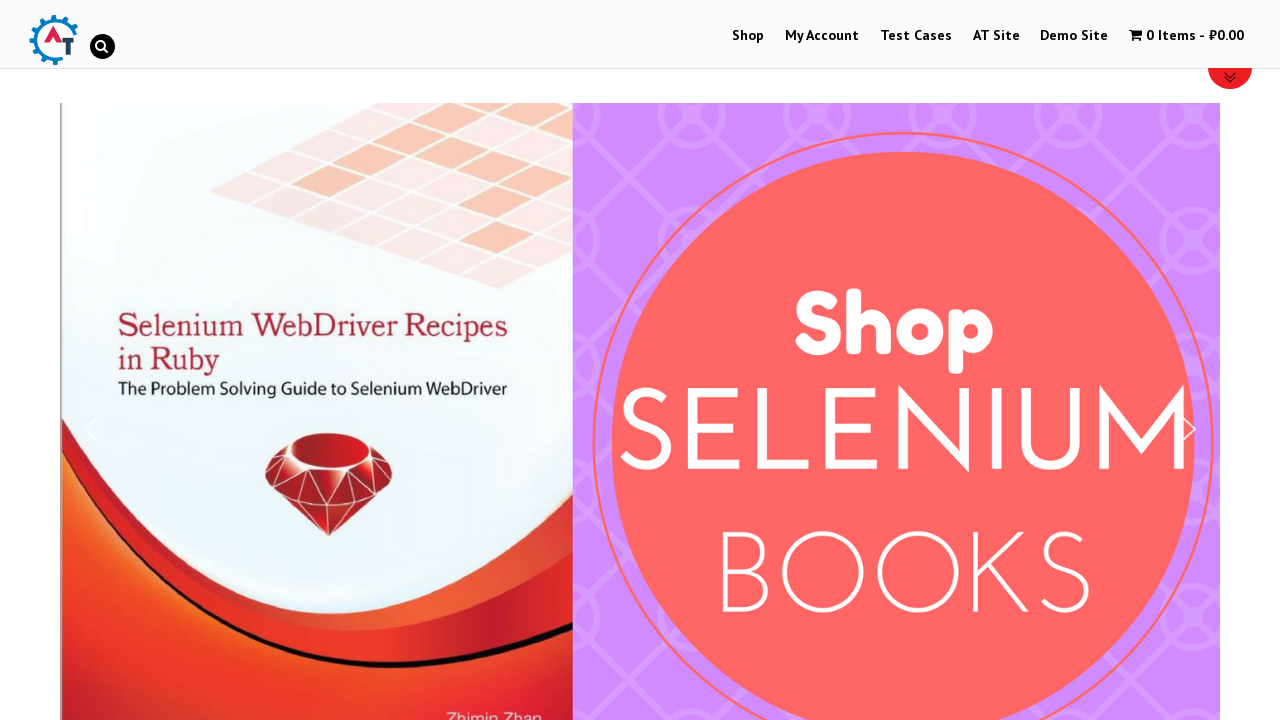

Clicked on My Account menu at (822, 36) on text=My Account
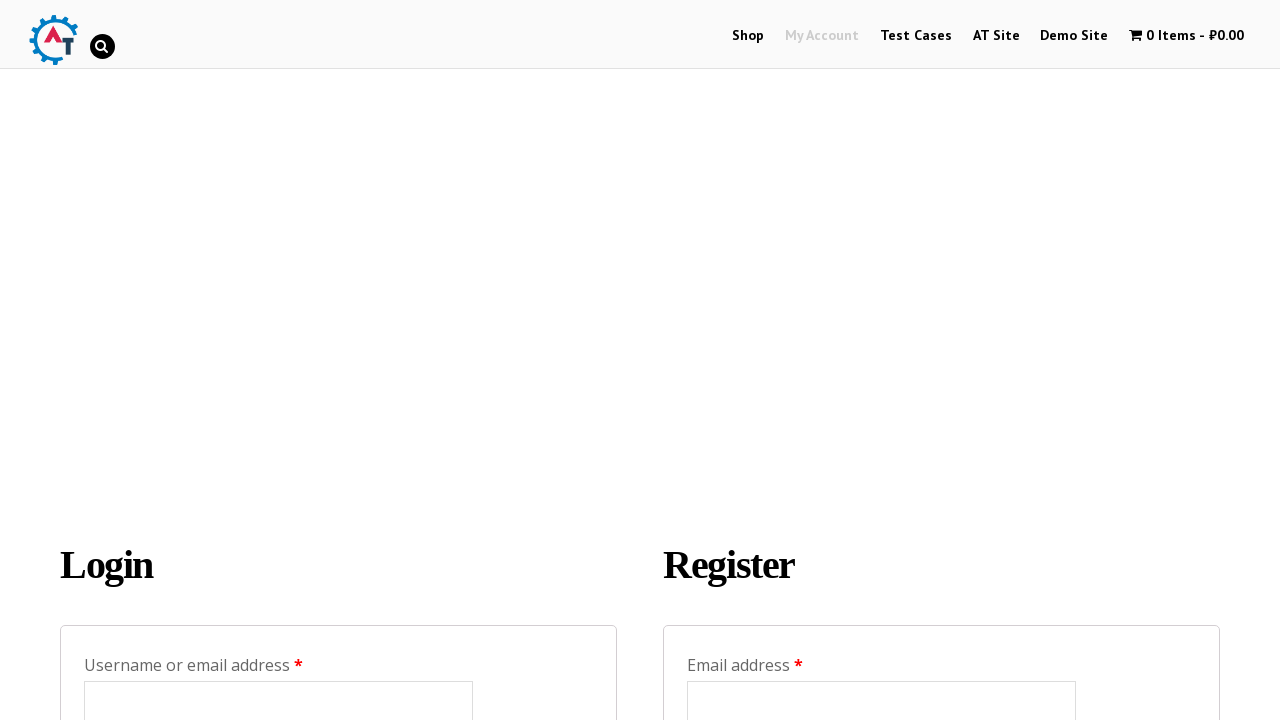

Reloaded the page to ensure proper state
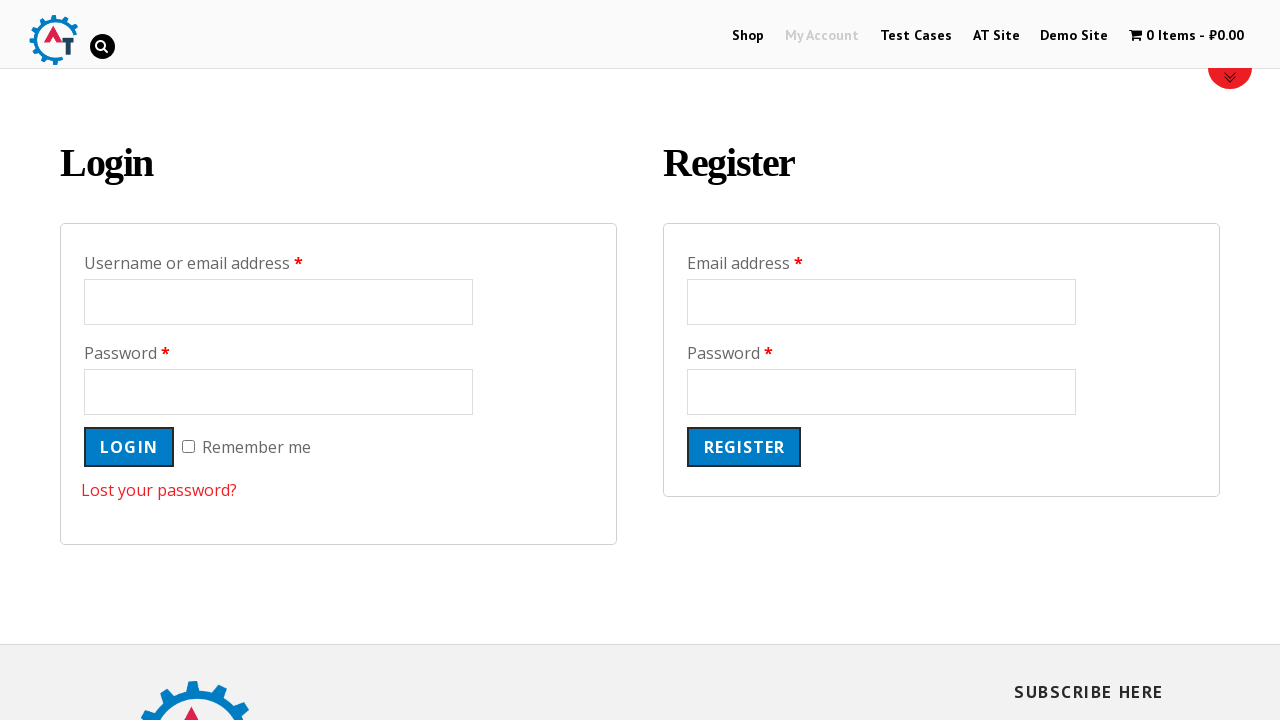

Clicked on My Account menu again after page refresh at (822, 36) on text=My Account
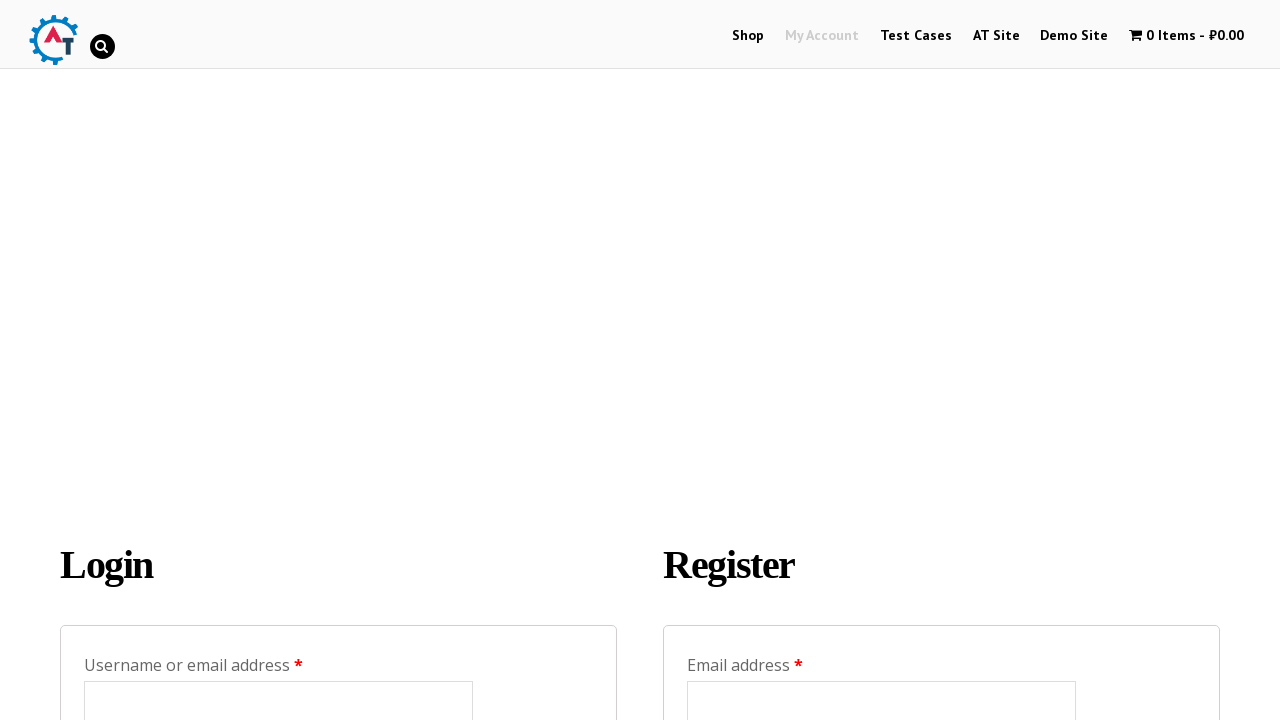

Filled email field with spaces only on input[id='reg_email']
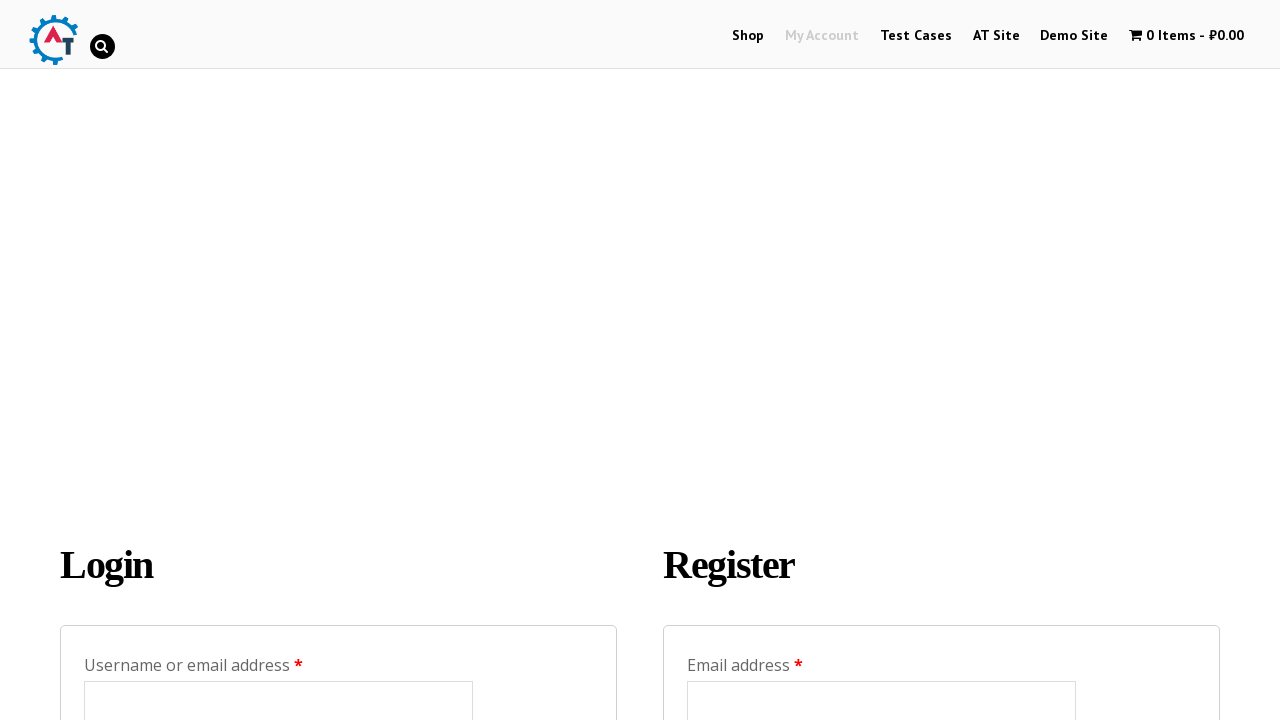

Filled password field with spaces only on input[id='reg_password']
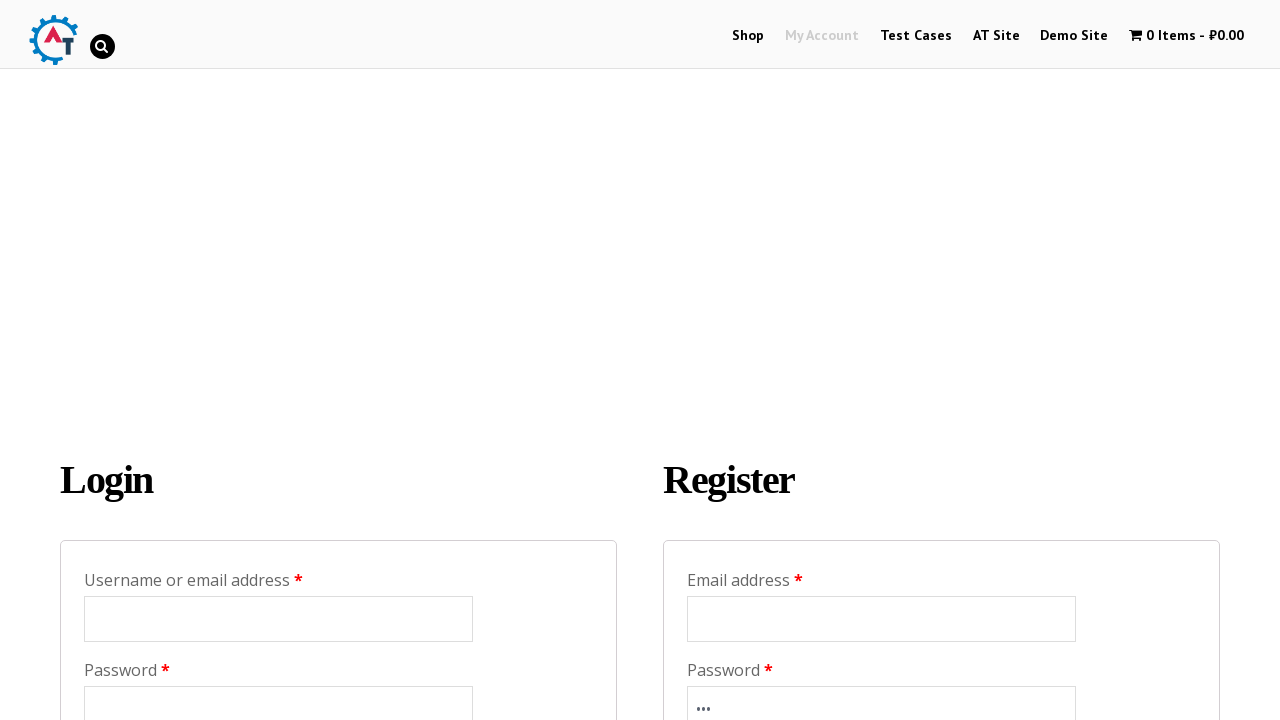

Clicked Register button to submit form with empty email and password at (744, 360) on input[name='register']
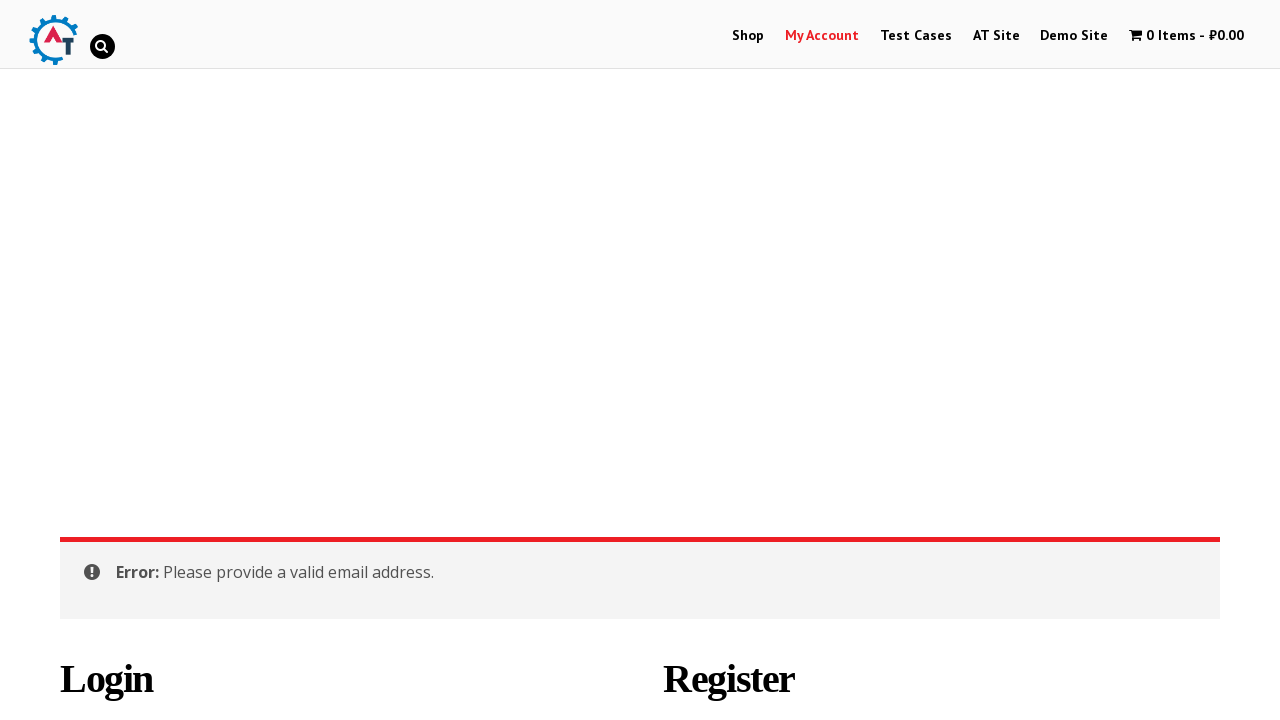

Verified registration failed - Register button still visible
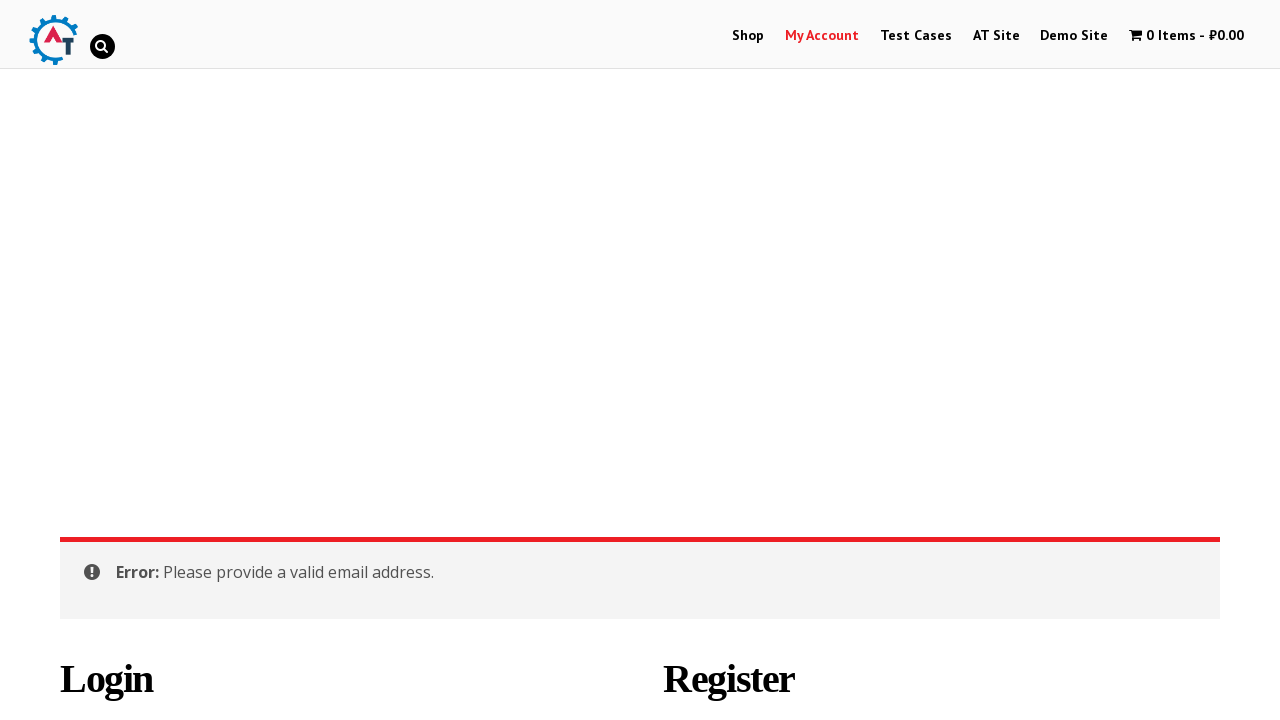

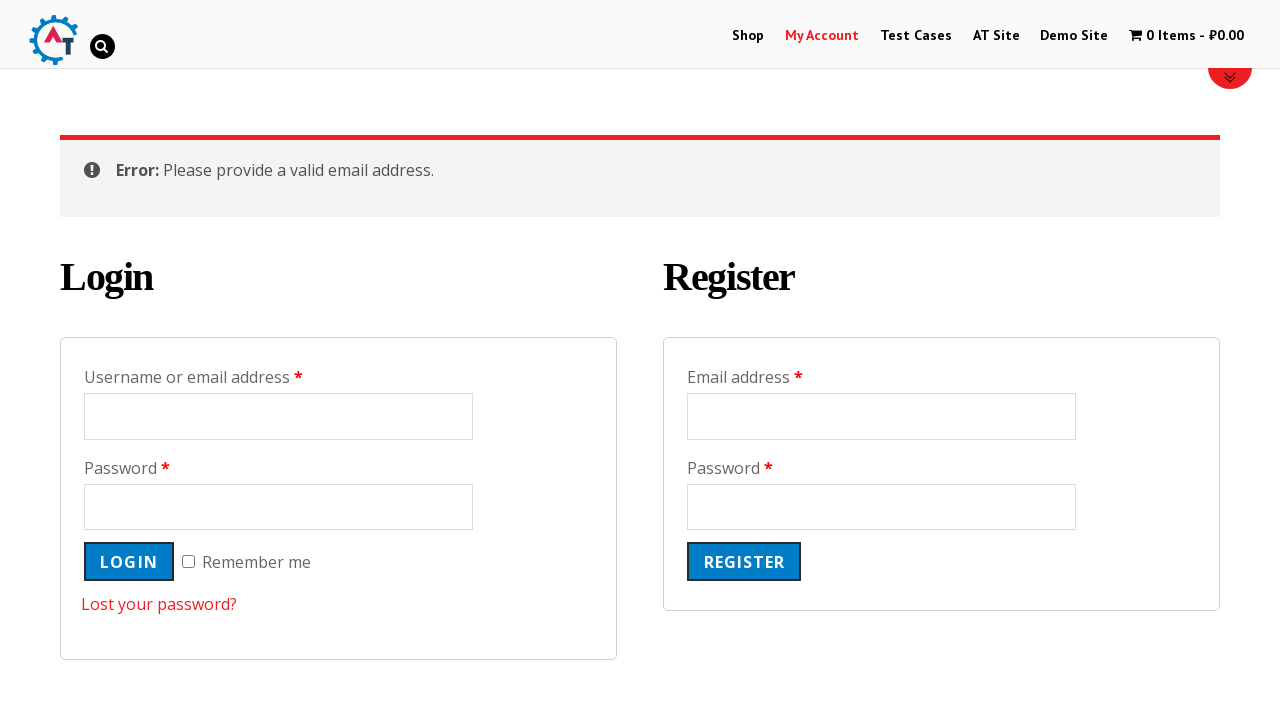